Tests an old-style HTML select dropdown menu by verifying its options, checking for a specific option ("Black"), and selecting "Yellow" from the dropdown.

Starting URL: https://demoqa.com/select-menu

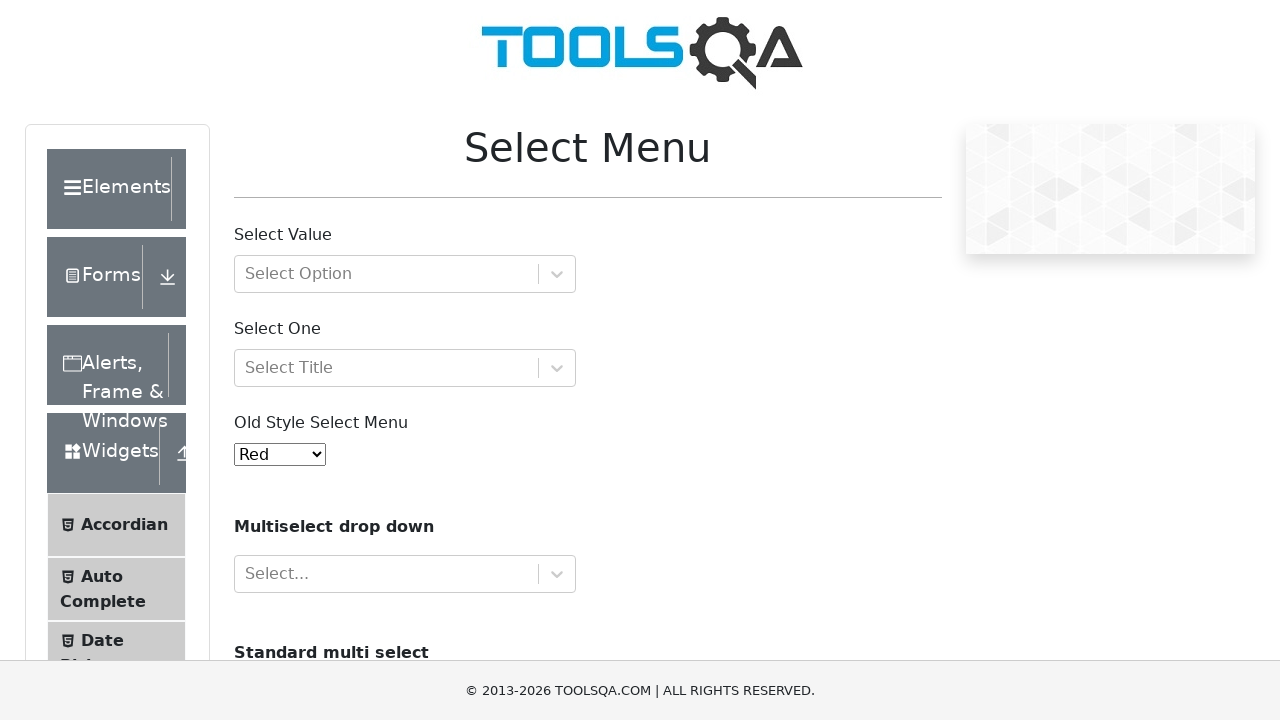

Located the old-style select menu element
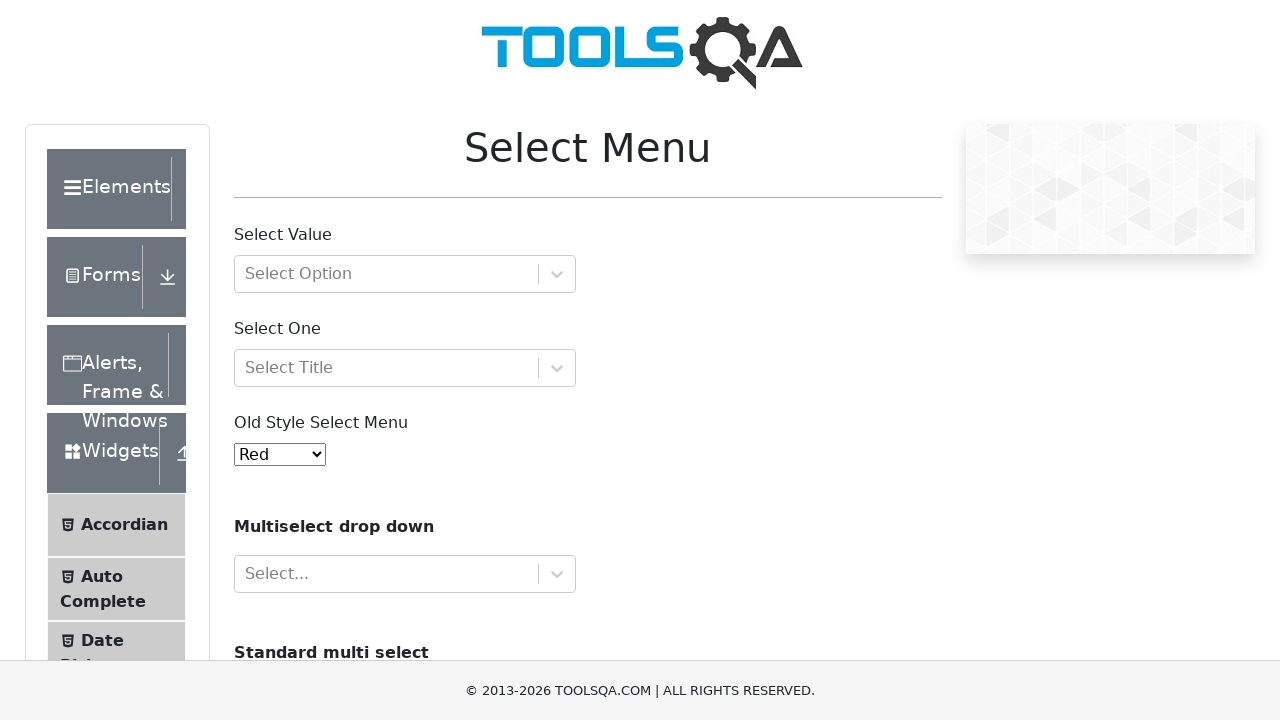

Select menu became visible
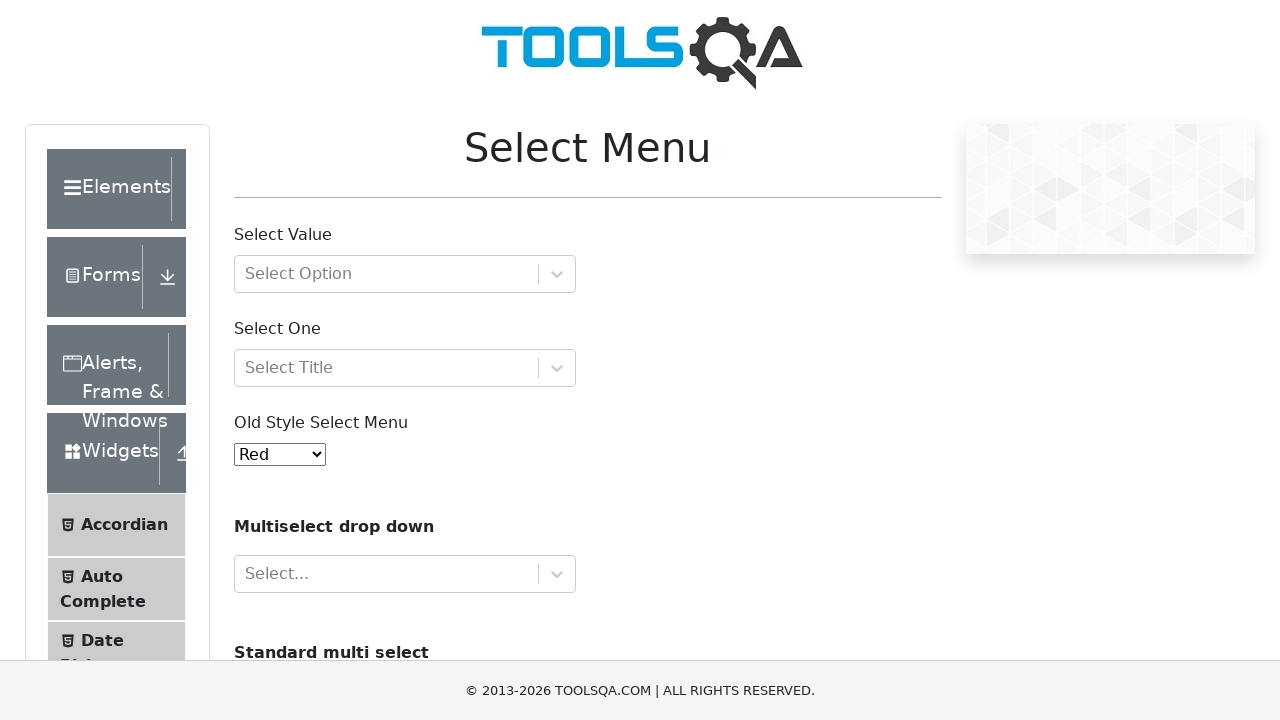

Located all option elements in the select menu
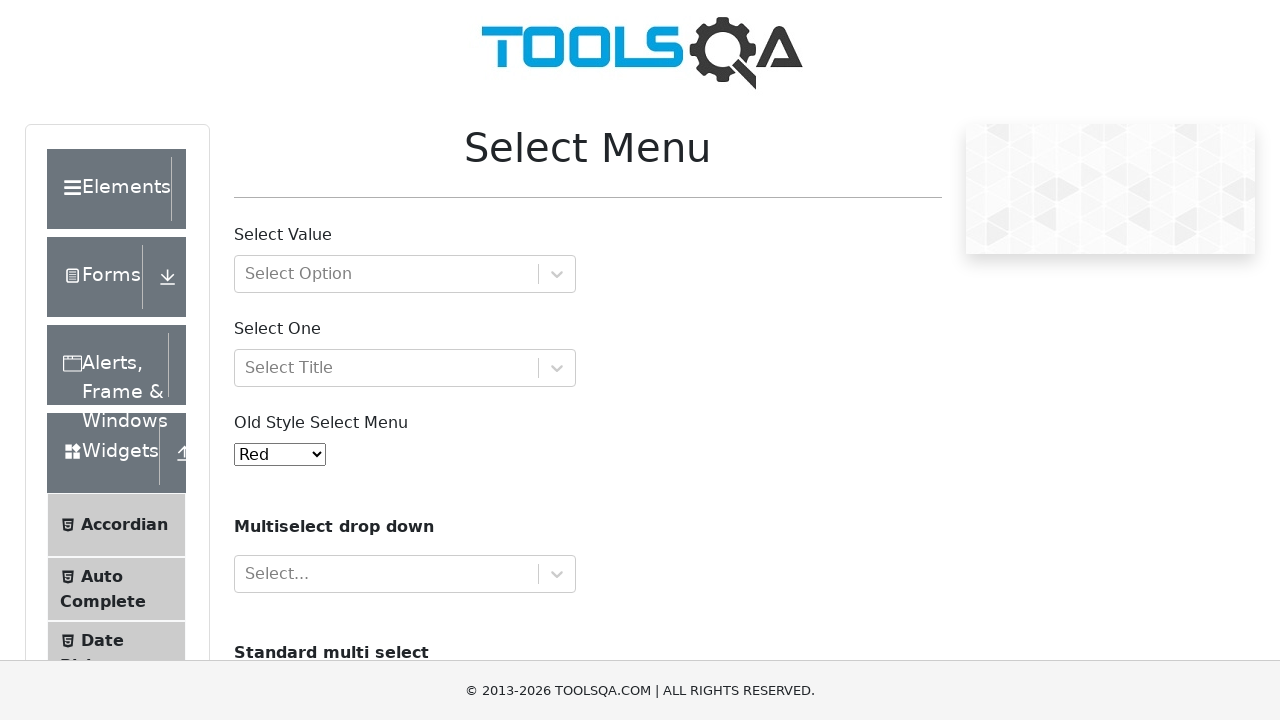

Counted 11 options in the dropdown
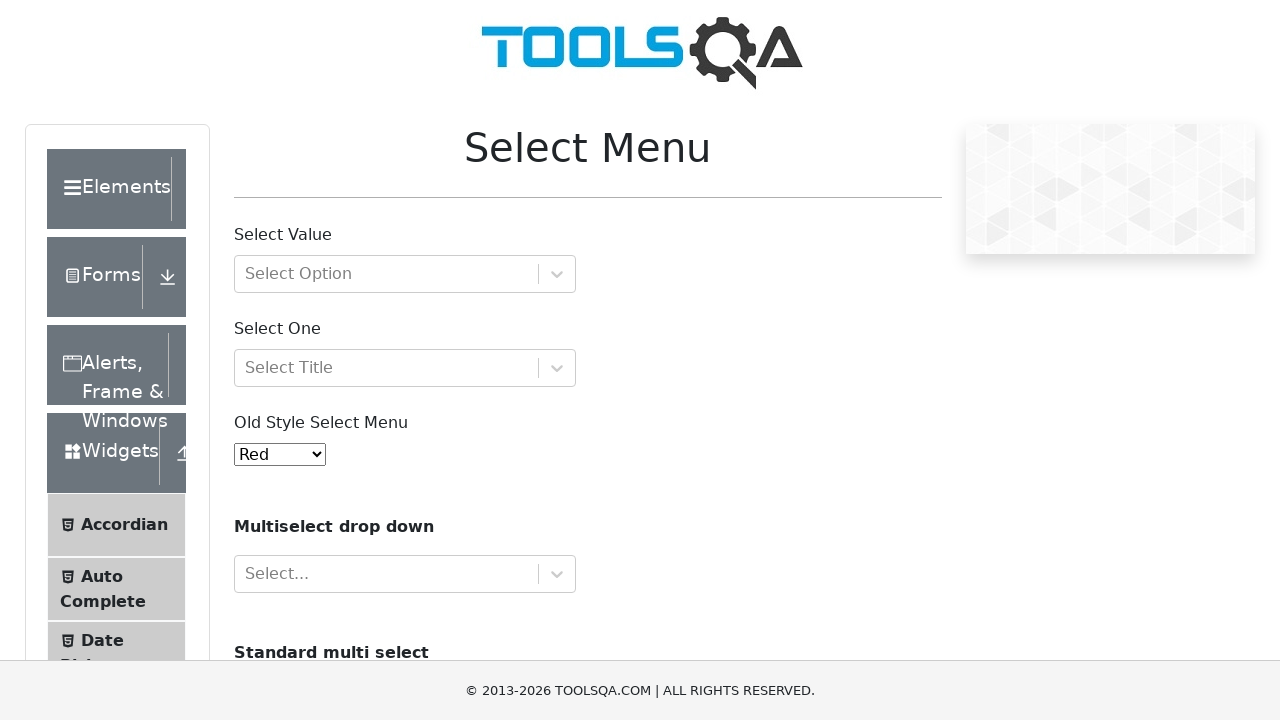

Located the 'Black' option in the dropdown
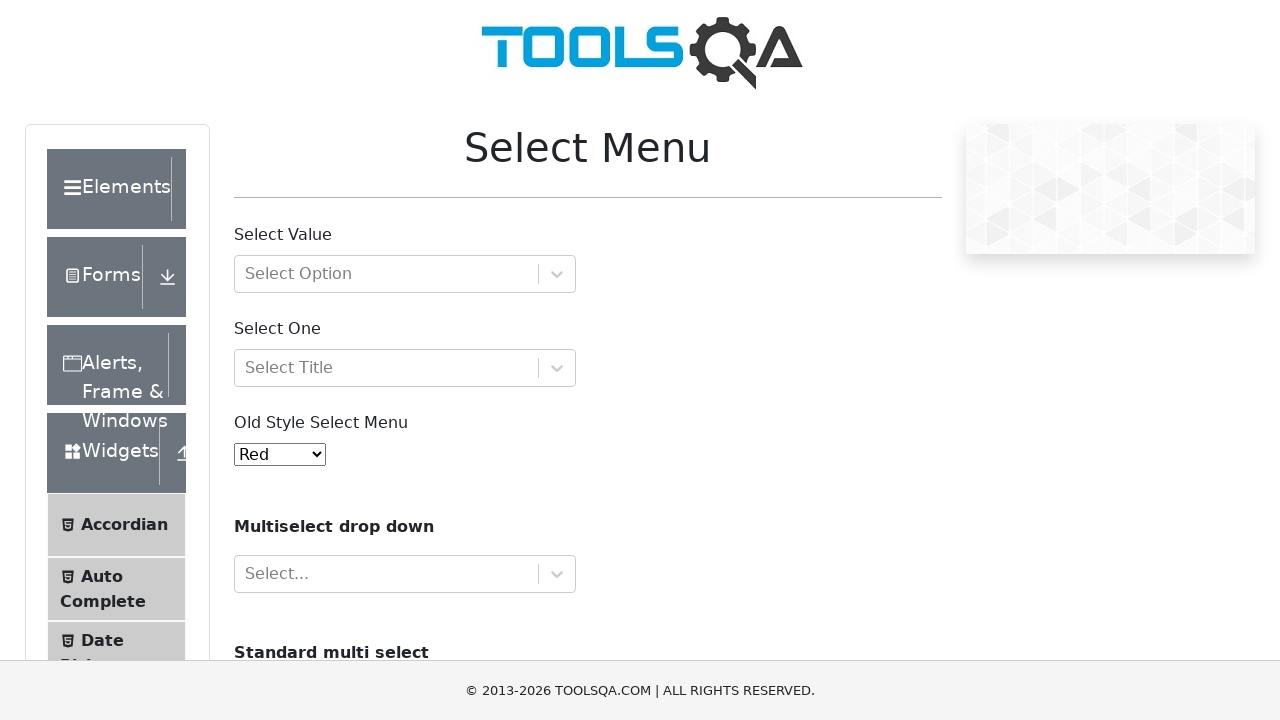

Verified that 'Black' option exists in the dropdown
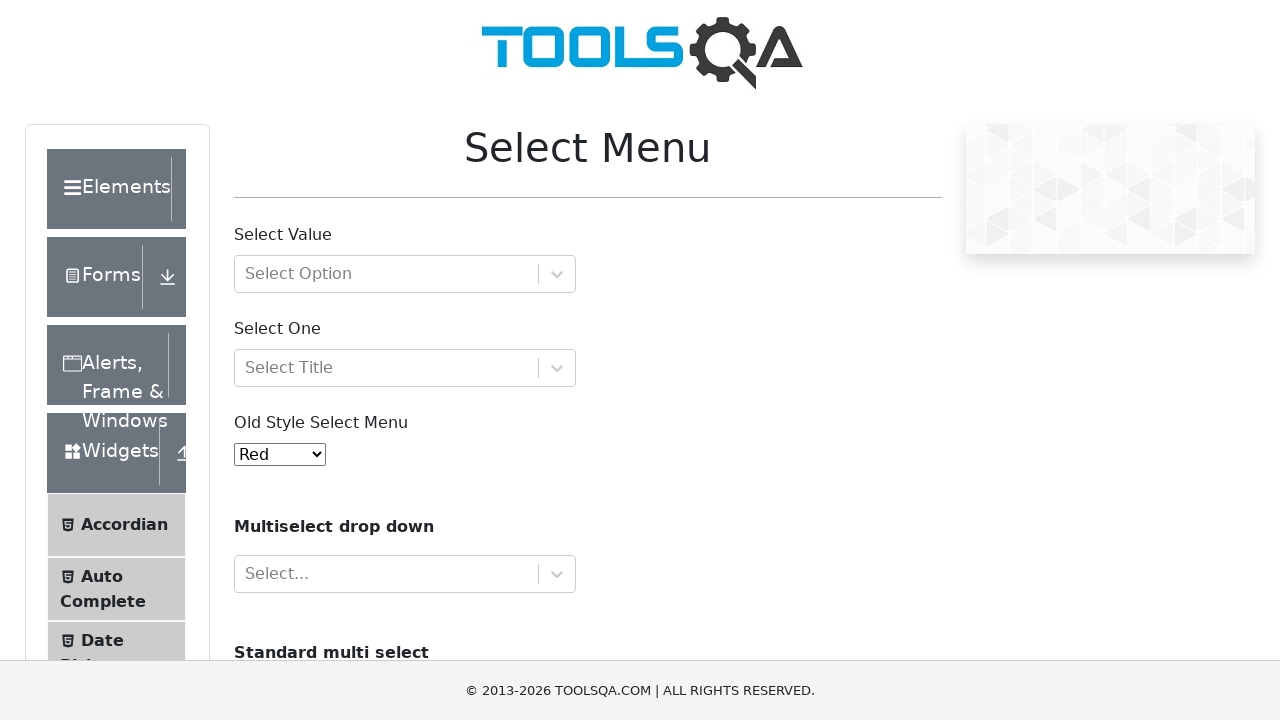

Selected 'Yellow' option from the dropdown on #oldSelectMenu
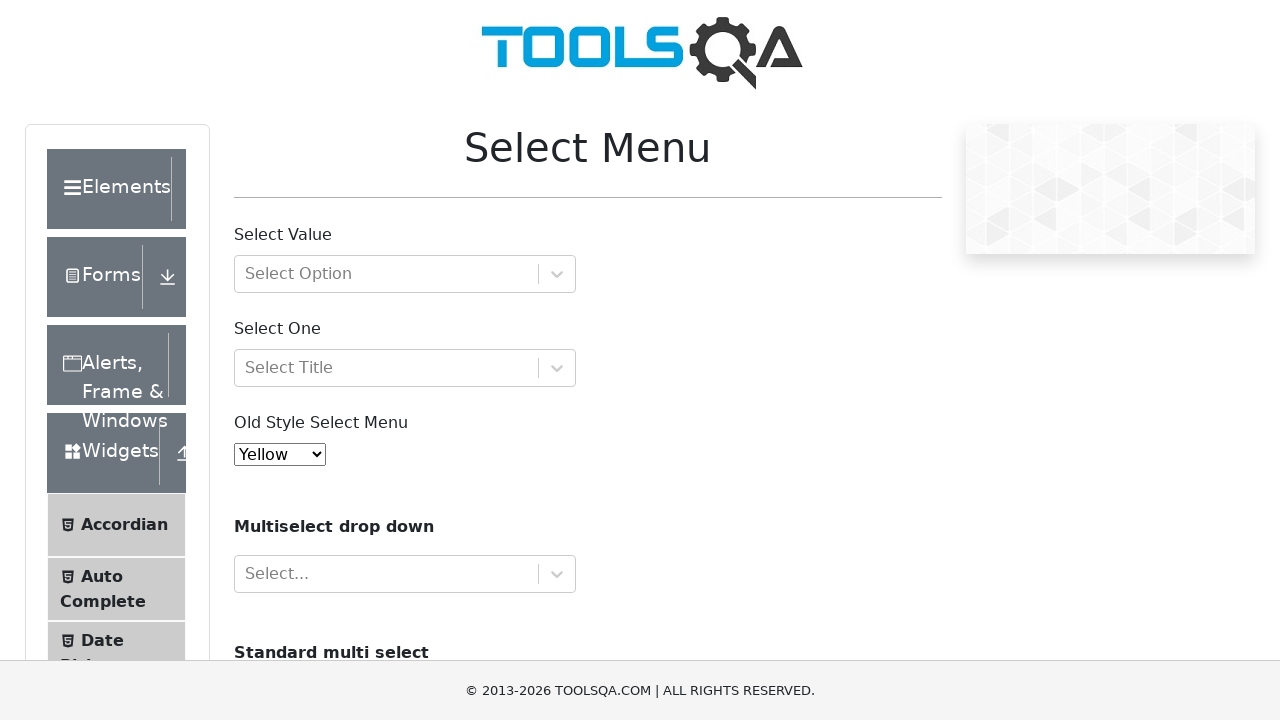

Verified that 'Yellow' is now the selected option
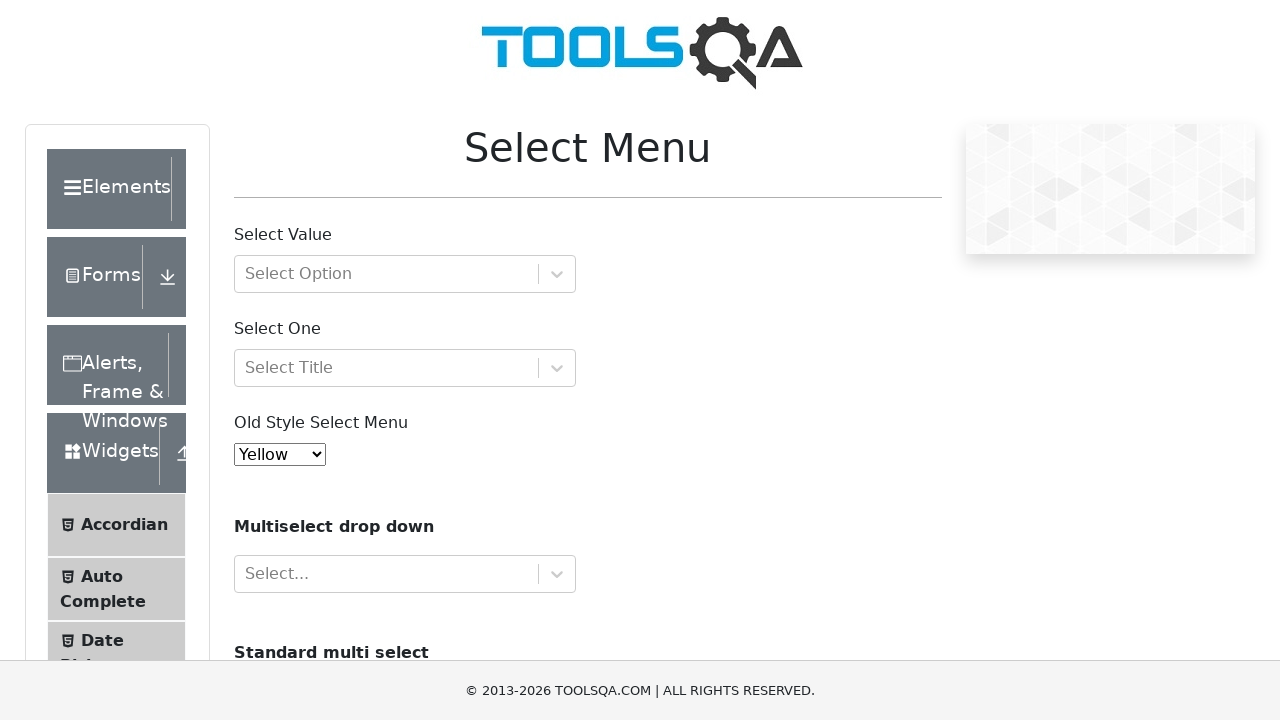

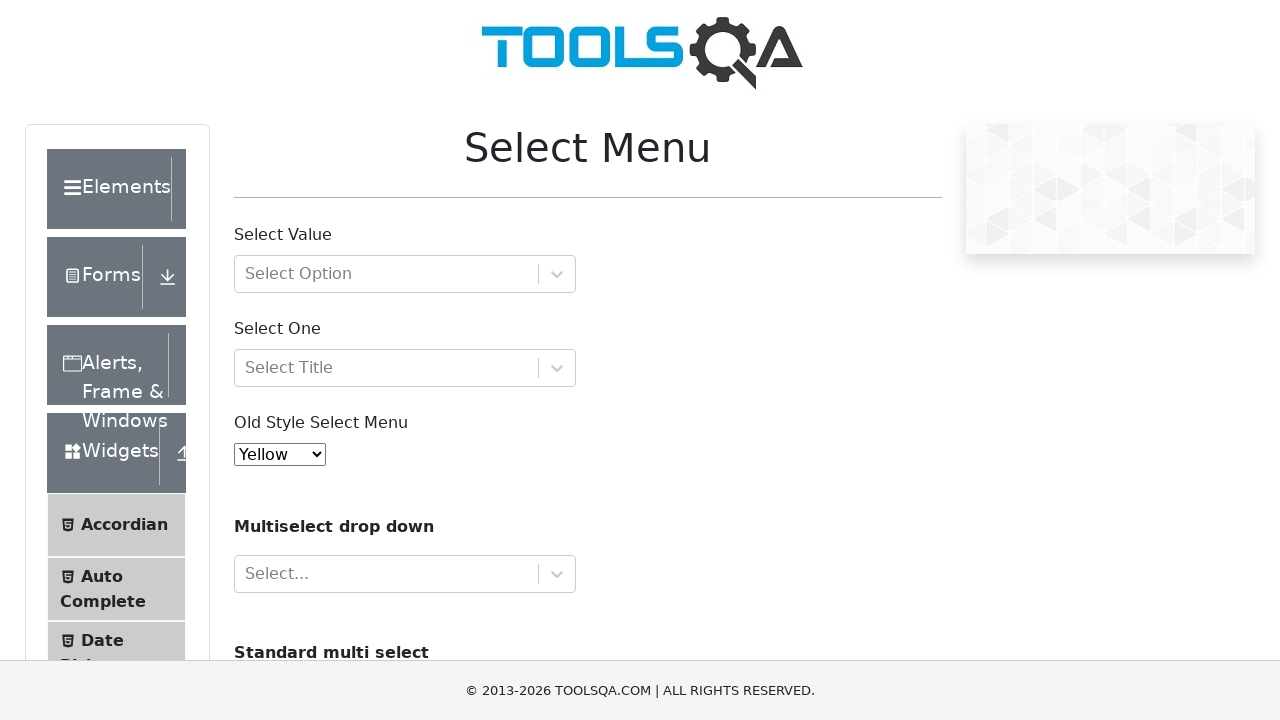